Tests handling multiple browser windows by clicking a Help link that opens a new window, then switching between the parent and child windows to verify navigation works correctly.

Starting URL: https://accounts.google.com/signup

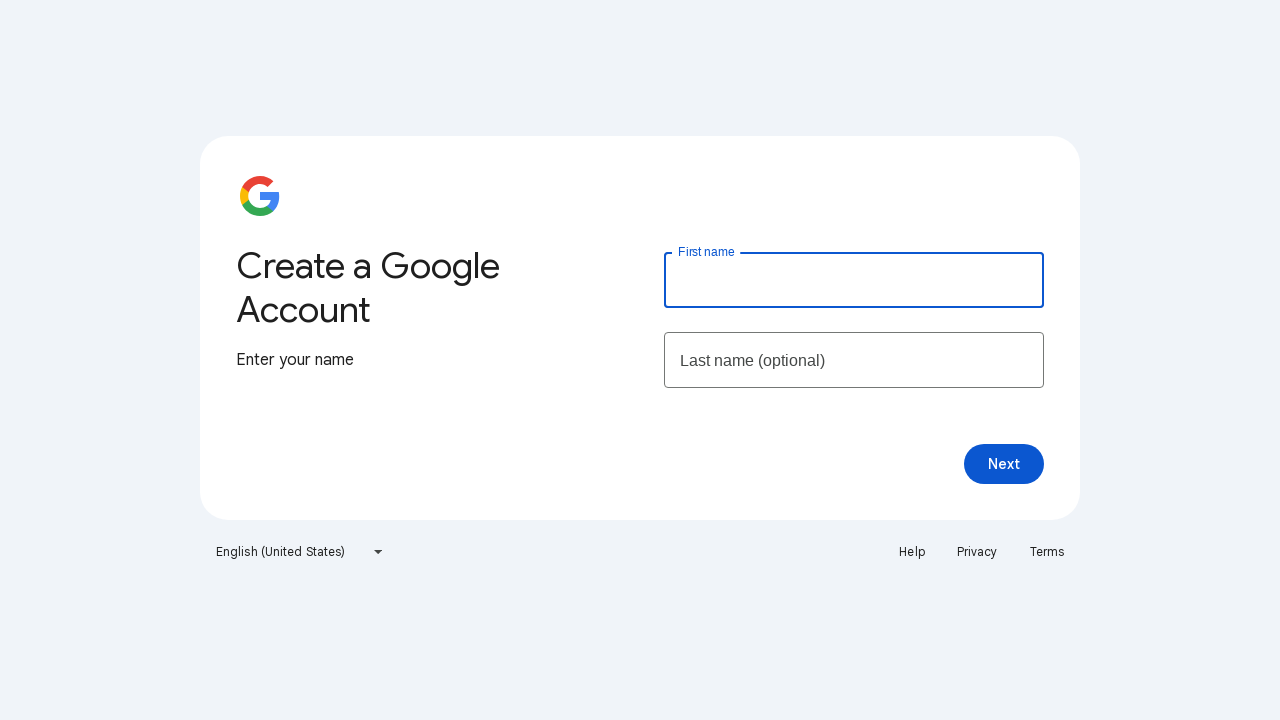

Clicked Help link in footer to open new window at (912, 552) on footer ul li:first-child a
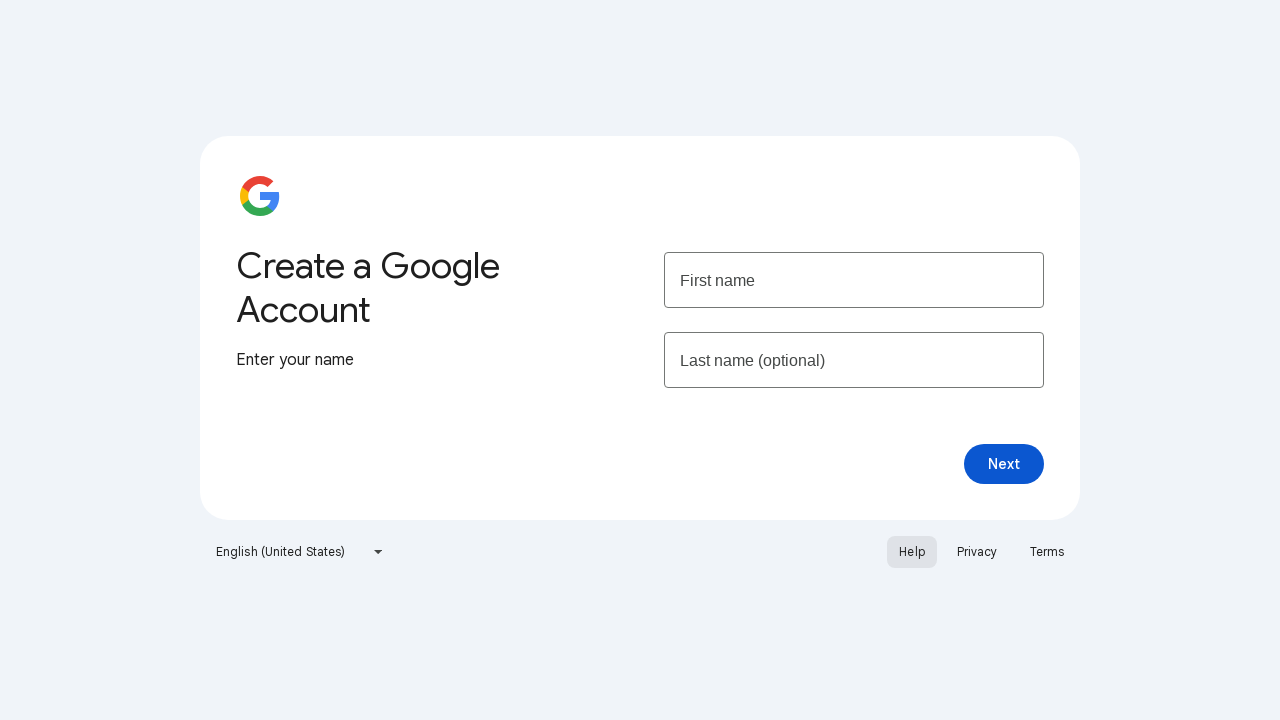

Captured new child window/page object
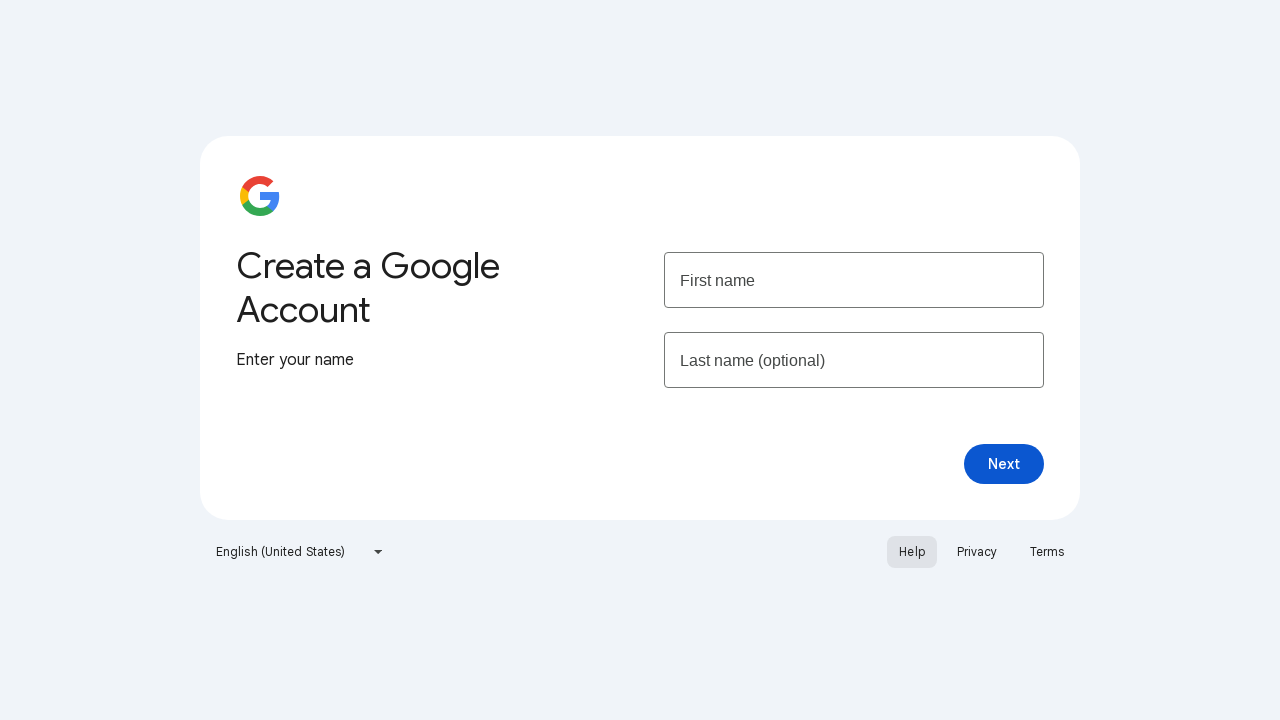

Child page fully loaded
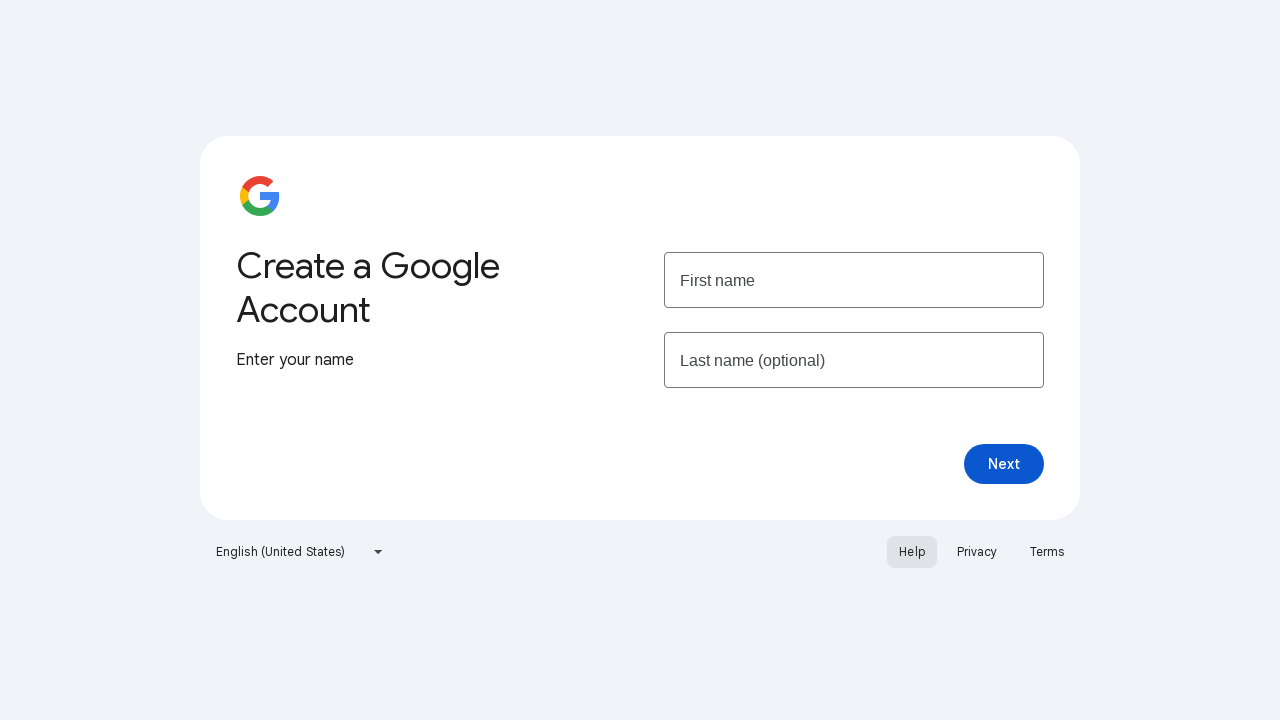

Retrieved child page title: Google Account Help
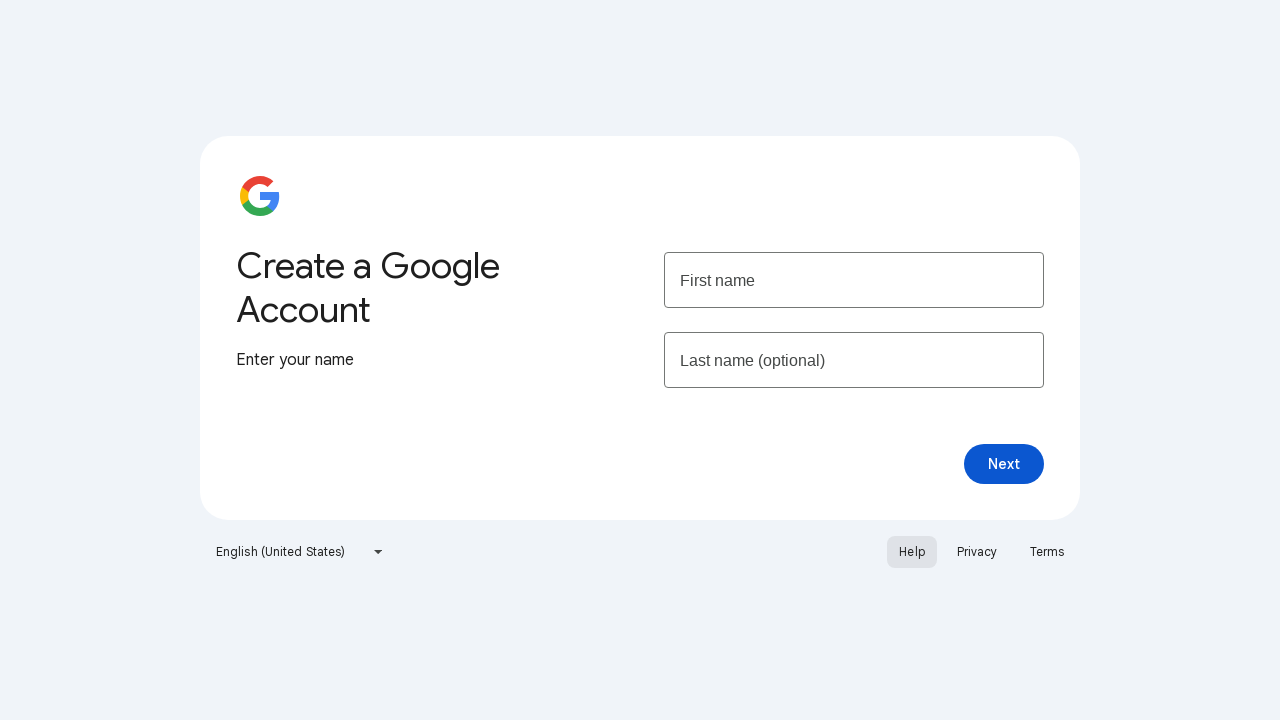

Retrieved parent page title: Create your Google Account
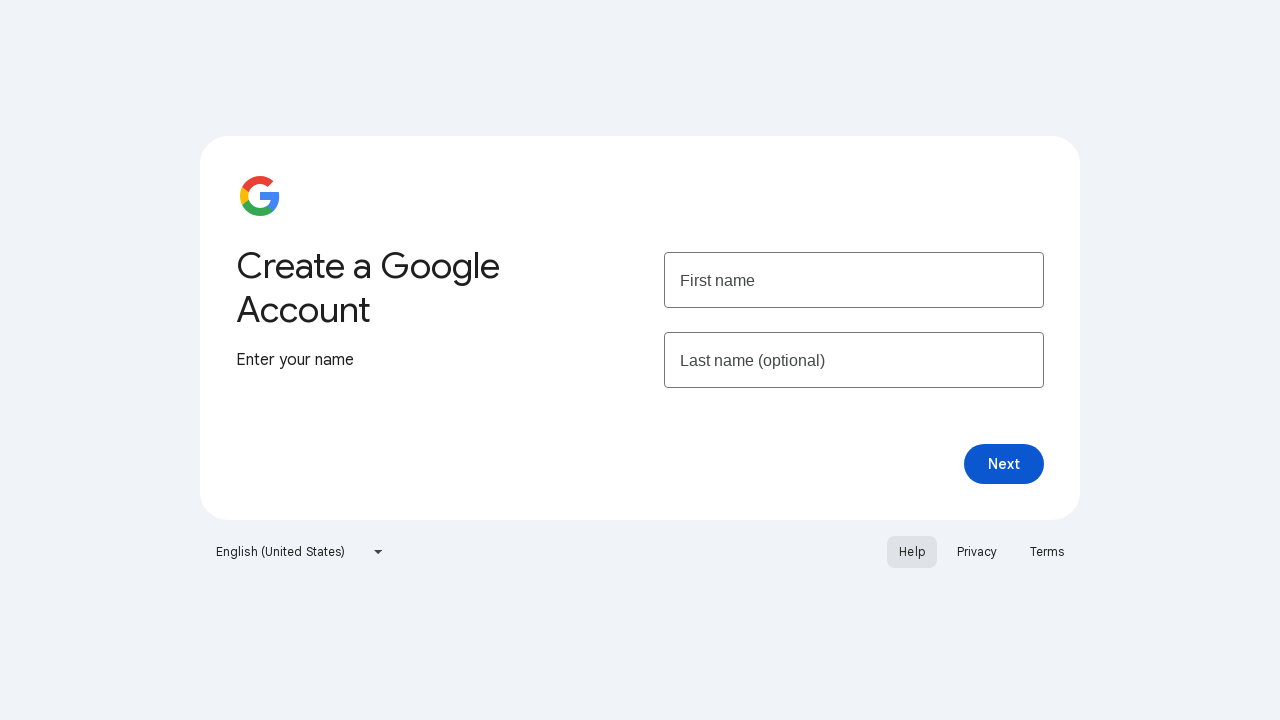

Brought child window to front
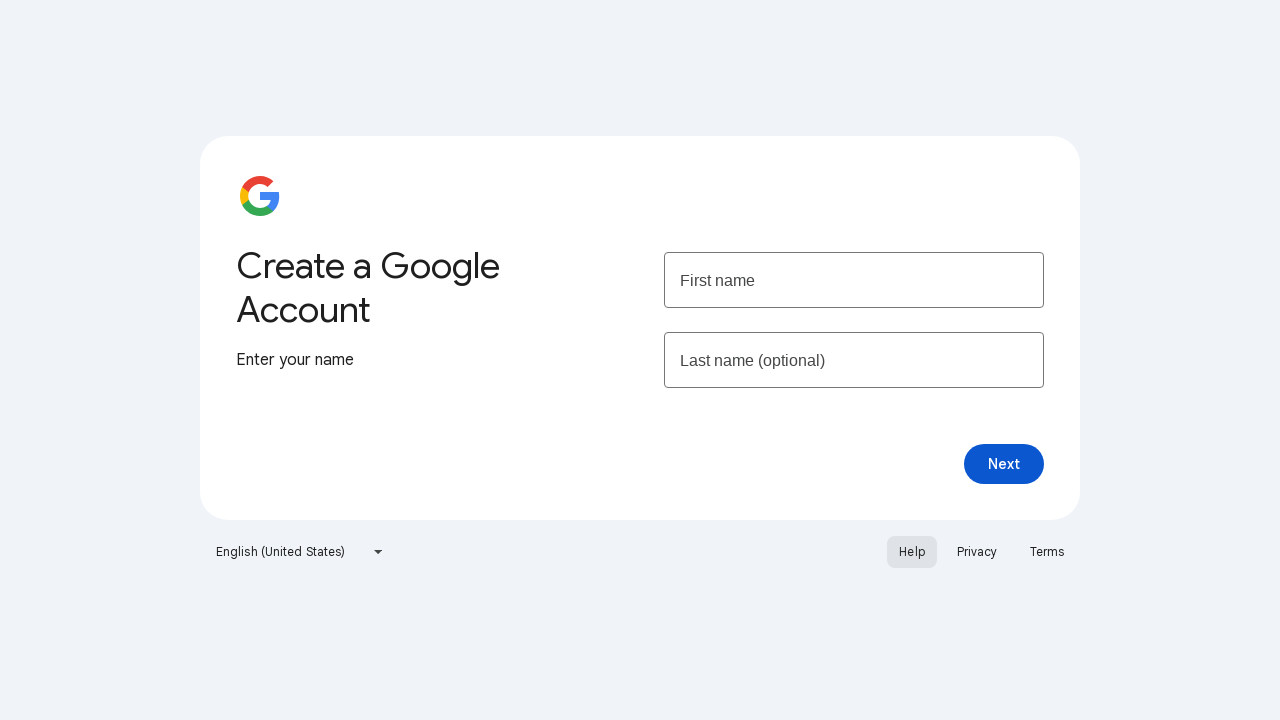

Brought parent window back to front
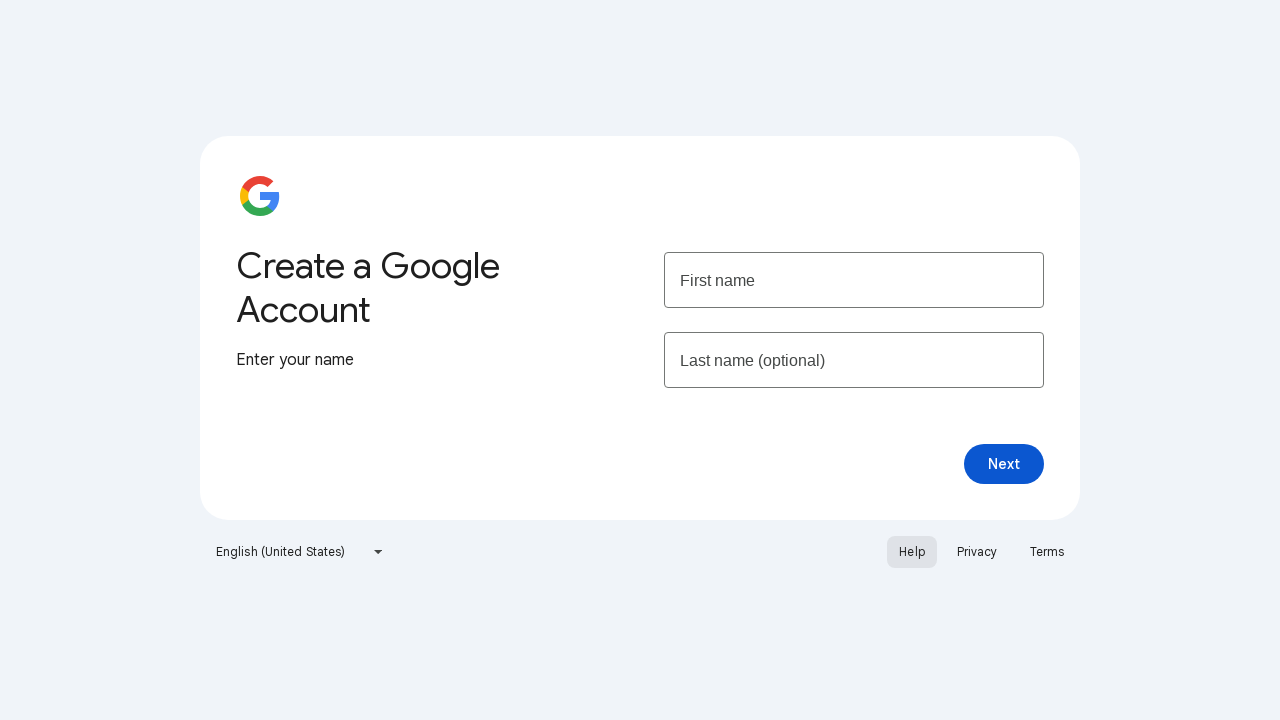

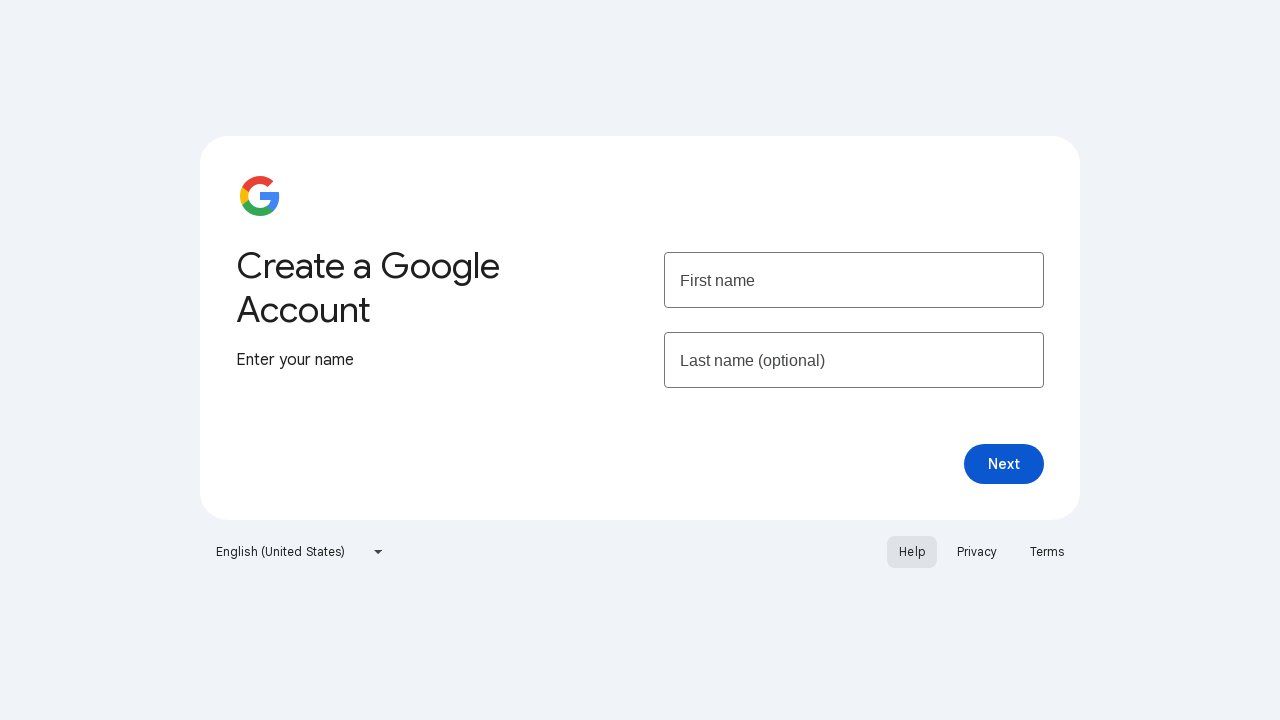